Tests clicking the Forms card on the DemoQA homepage and verifies navigation to the Forms page

Starting URL: https://demoqa.com/

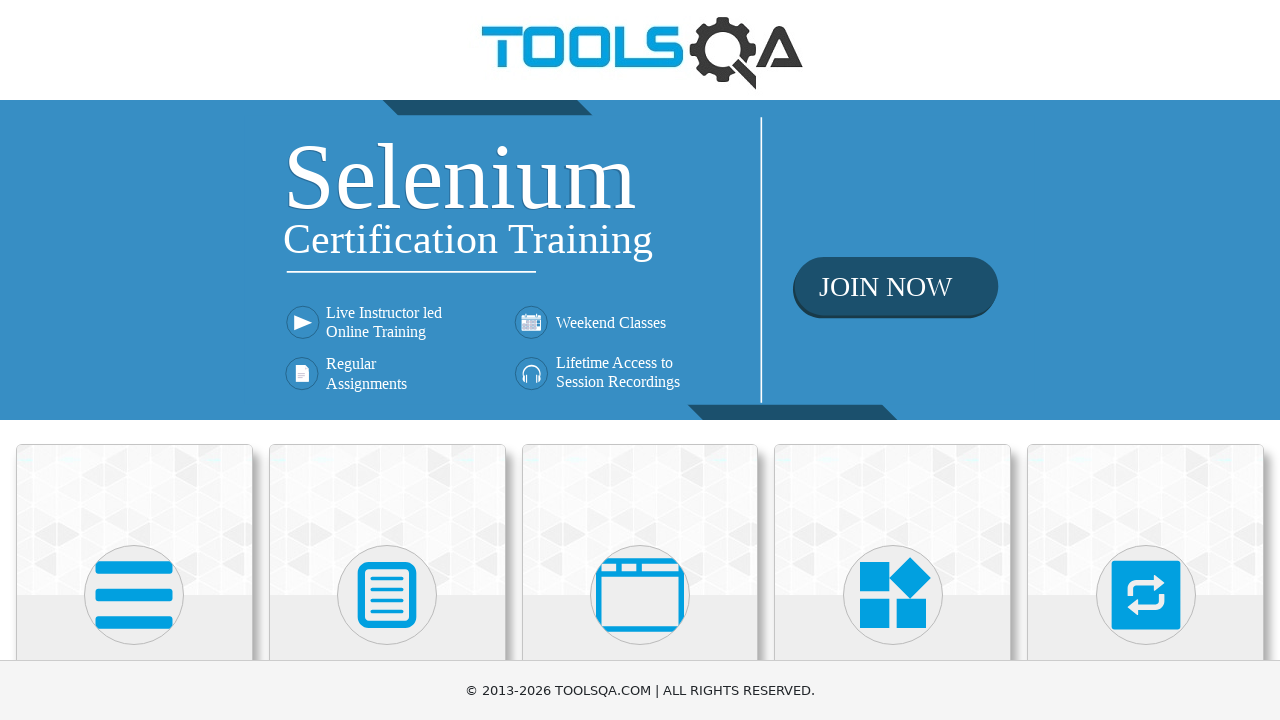

Waited for page to fully load (domcontentloaded)
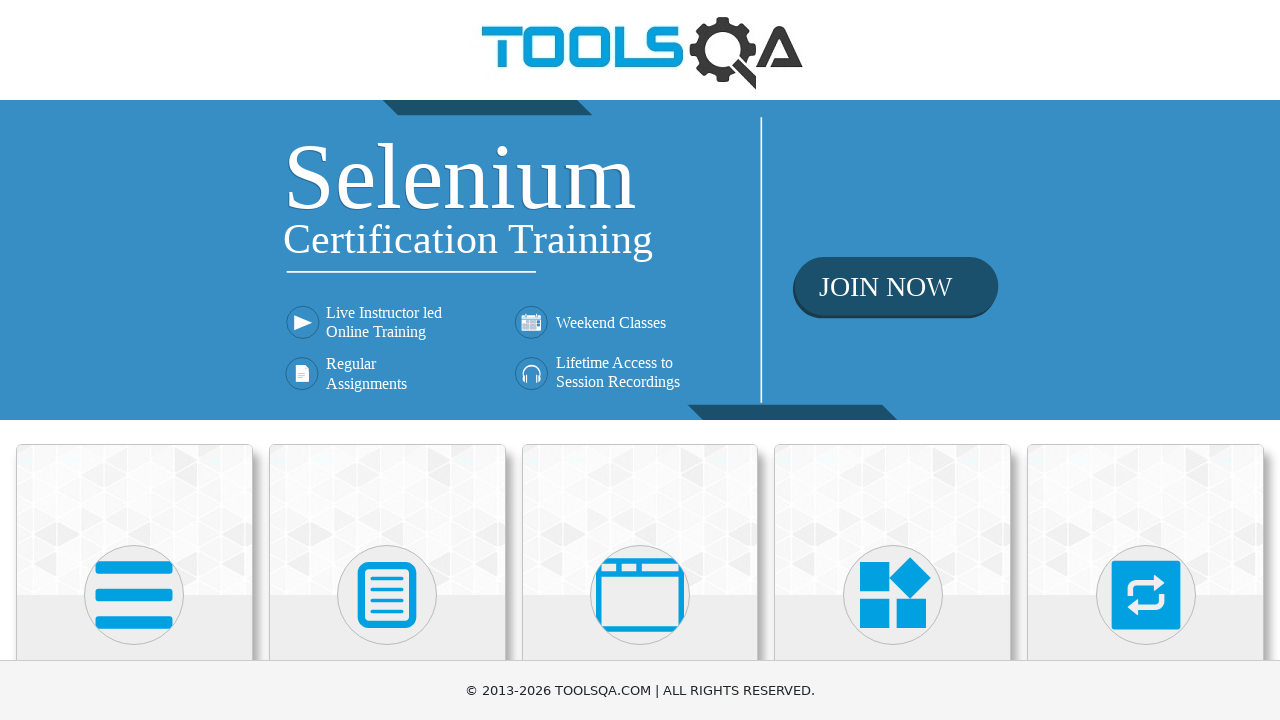

Scrolled down 300 pixels to make Forms card visible
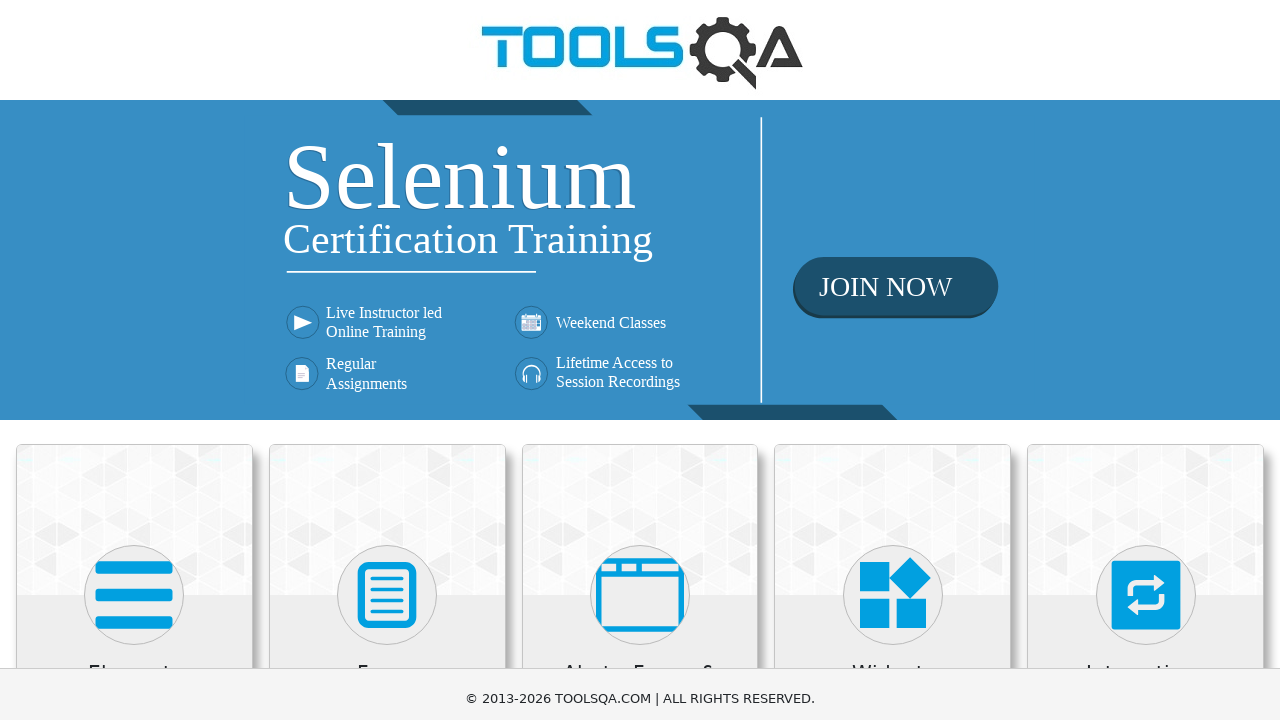

Clicked on the Forms card at (387, 377) on div.card-body:has-text('Forms')
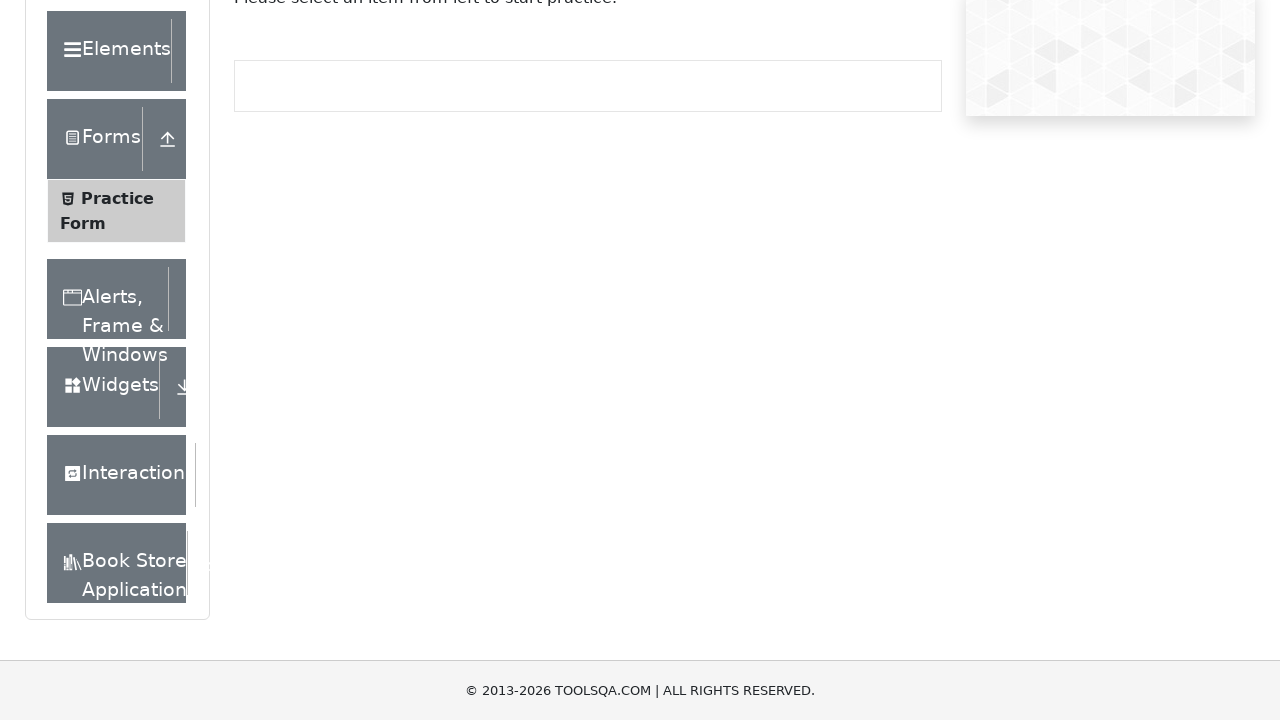

Verified navigation to Forms page
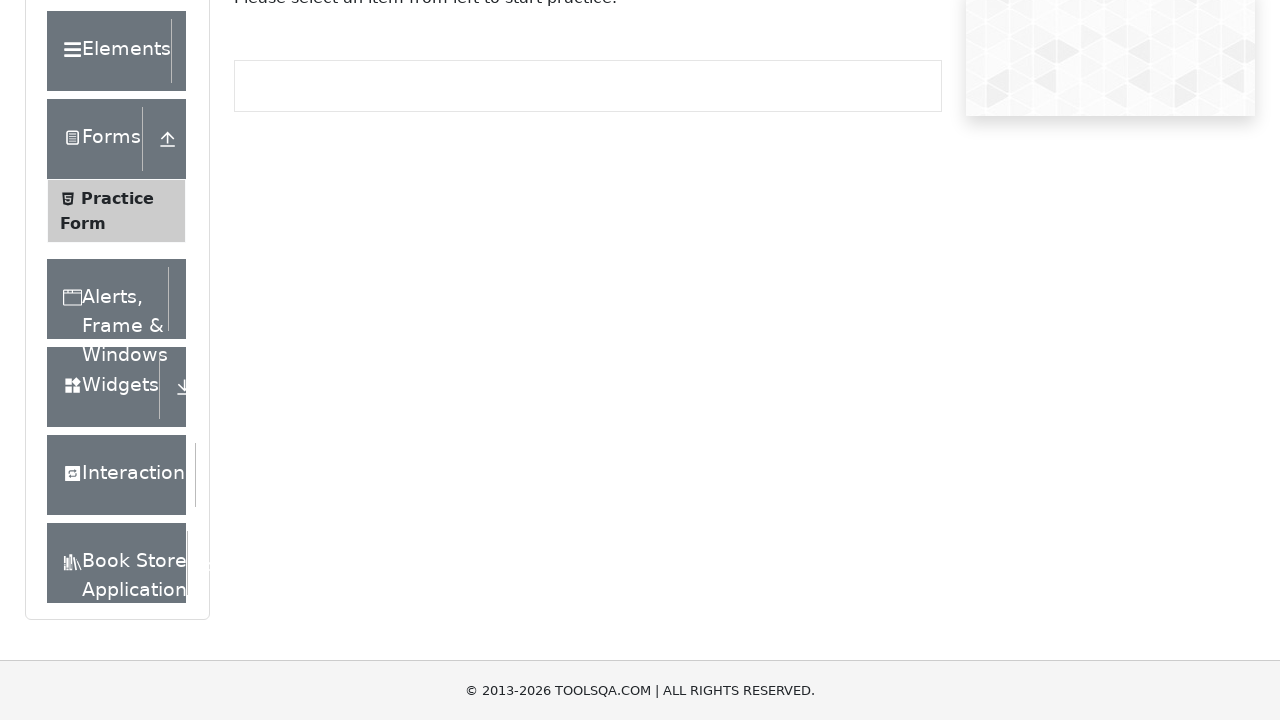

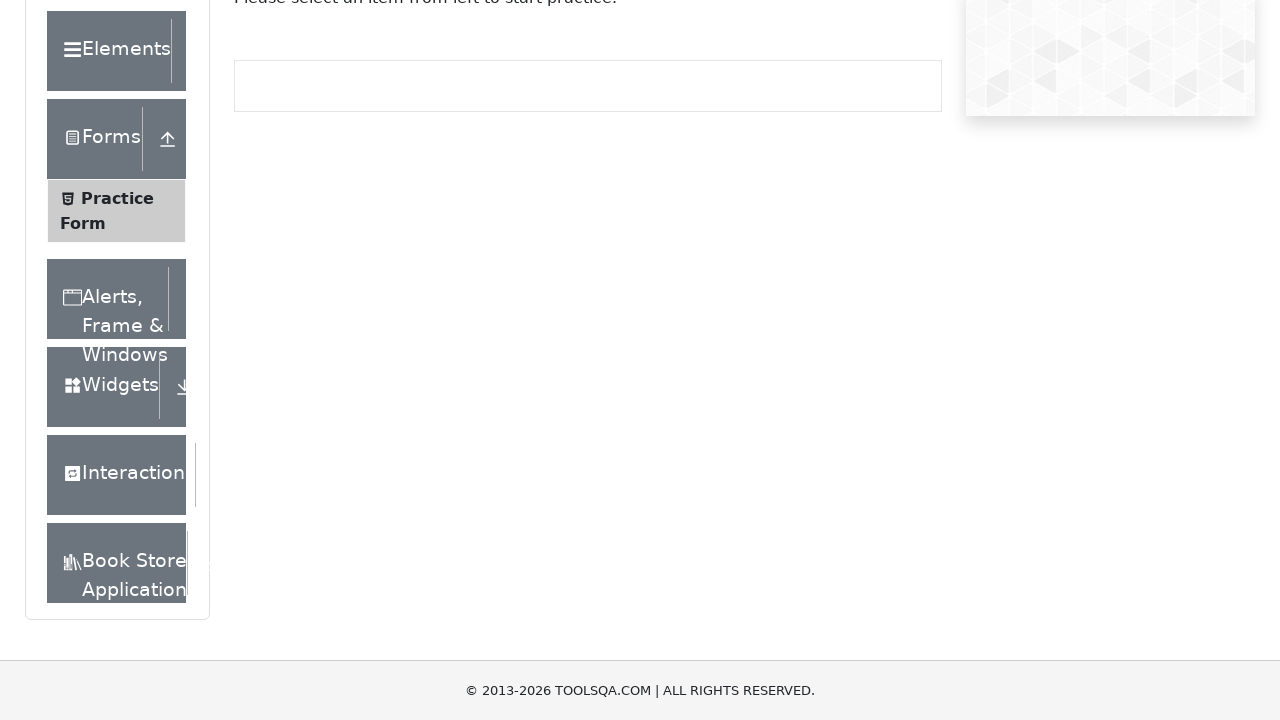